Tests injecting jQuery and jQuery Growl library into a page, then displaying a growl notification message on the page for visual debugging purposes.

Starting URL: http://the-internet.herokuapp.com

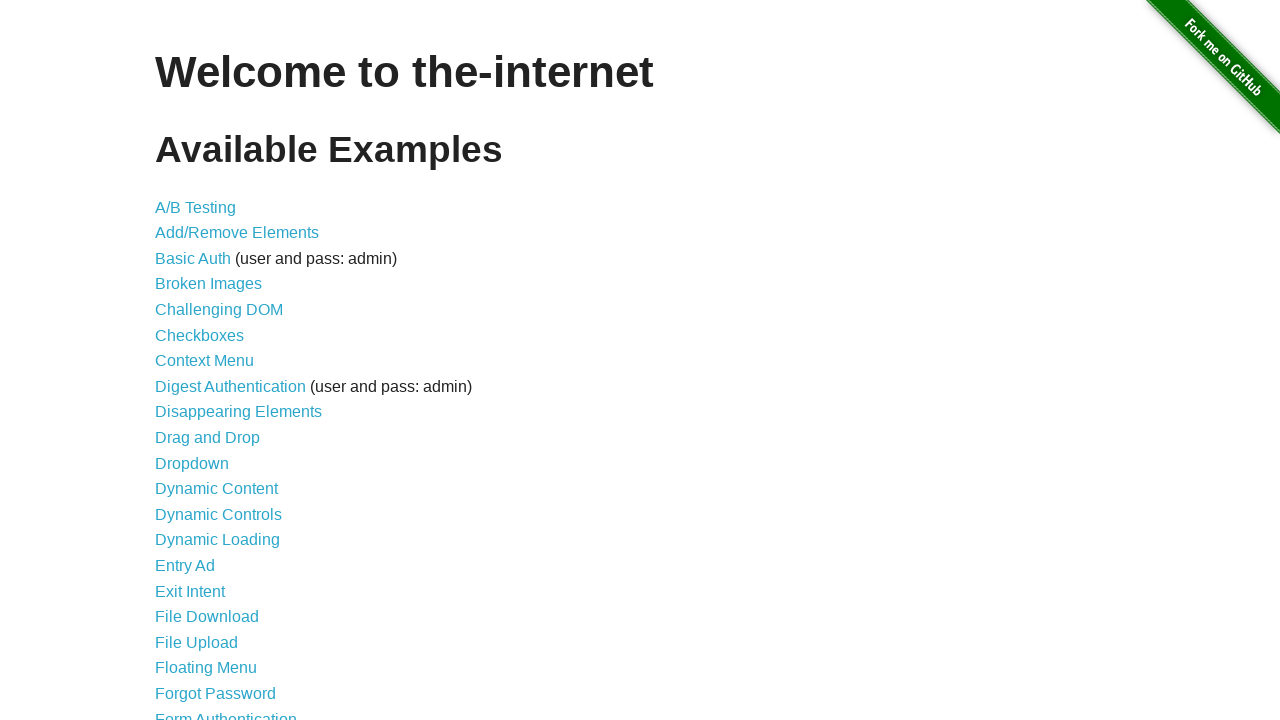

Injected jQuery library into page if not already present
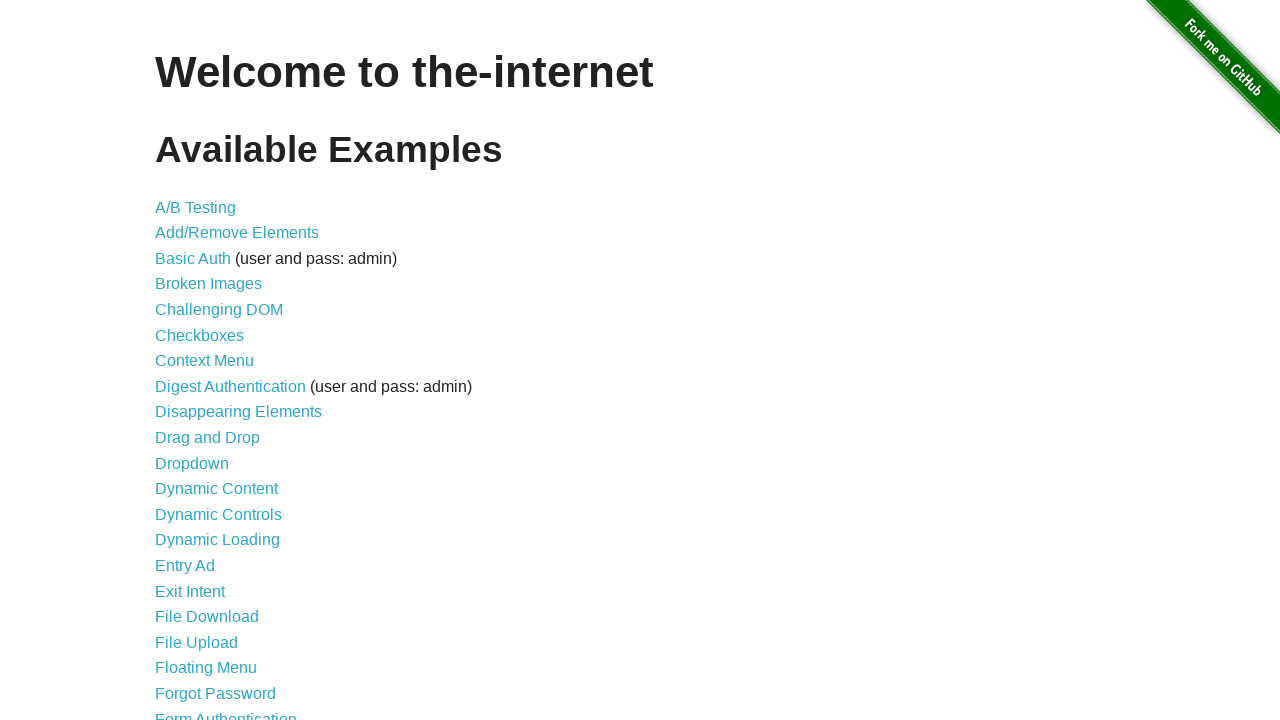

jQuery library loaded successfully
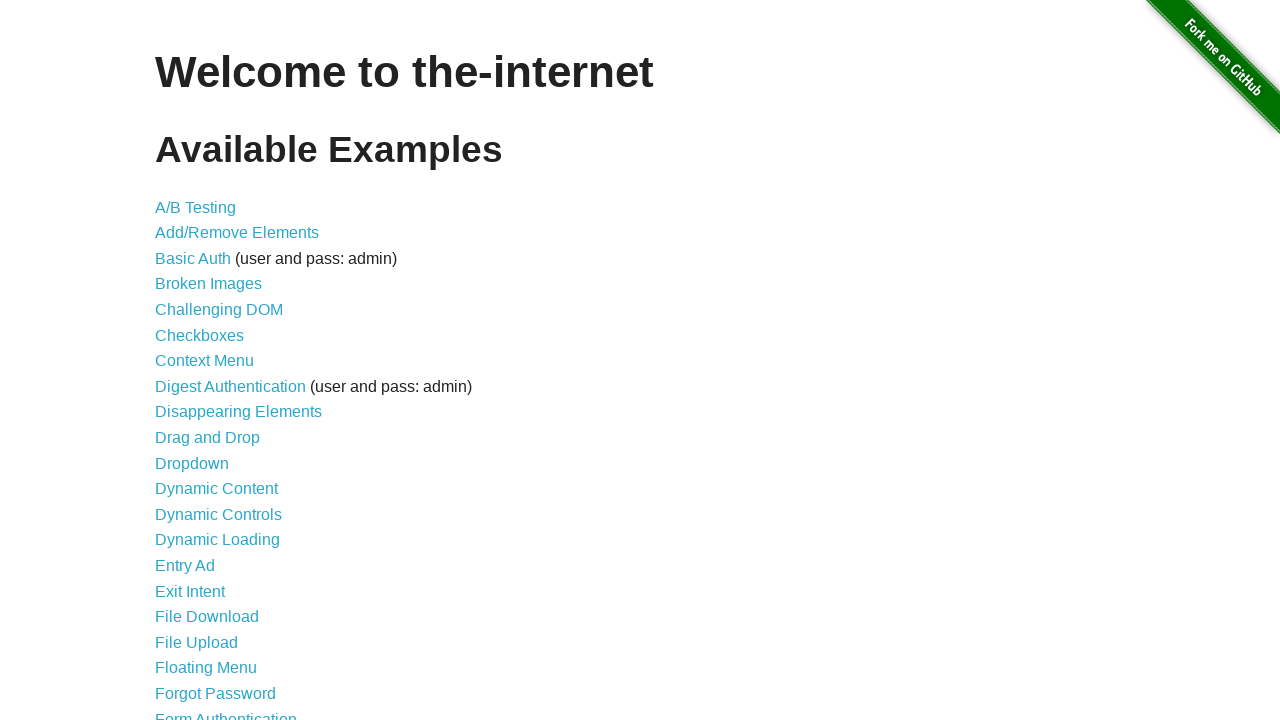

Injected jQuery Growl library into page
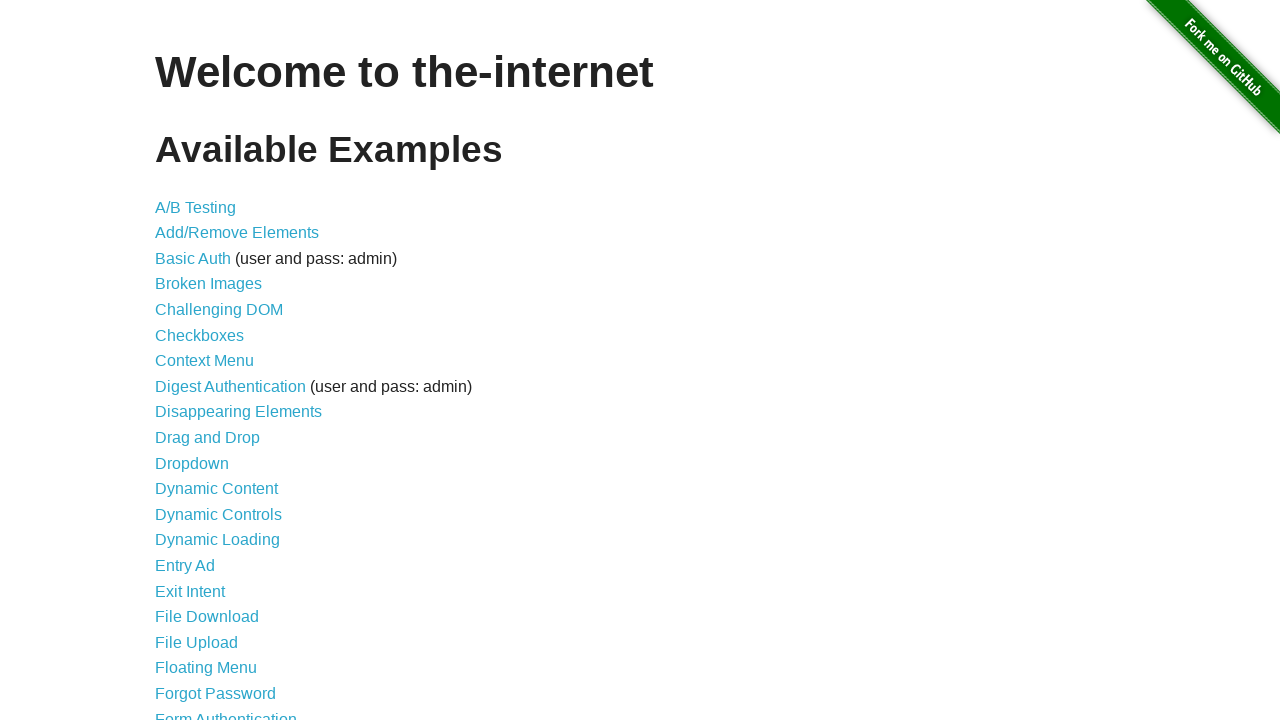

Added jQuery Growl CSS styles to page
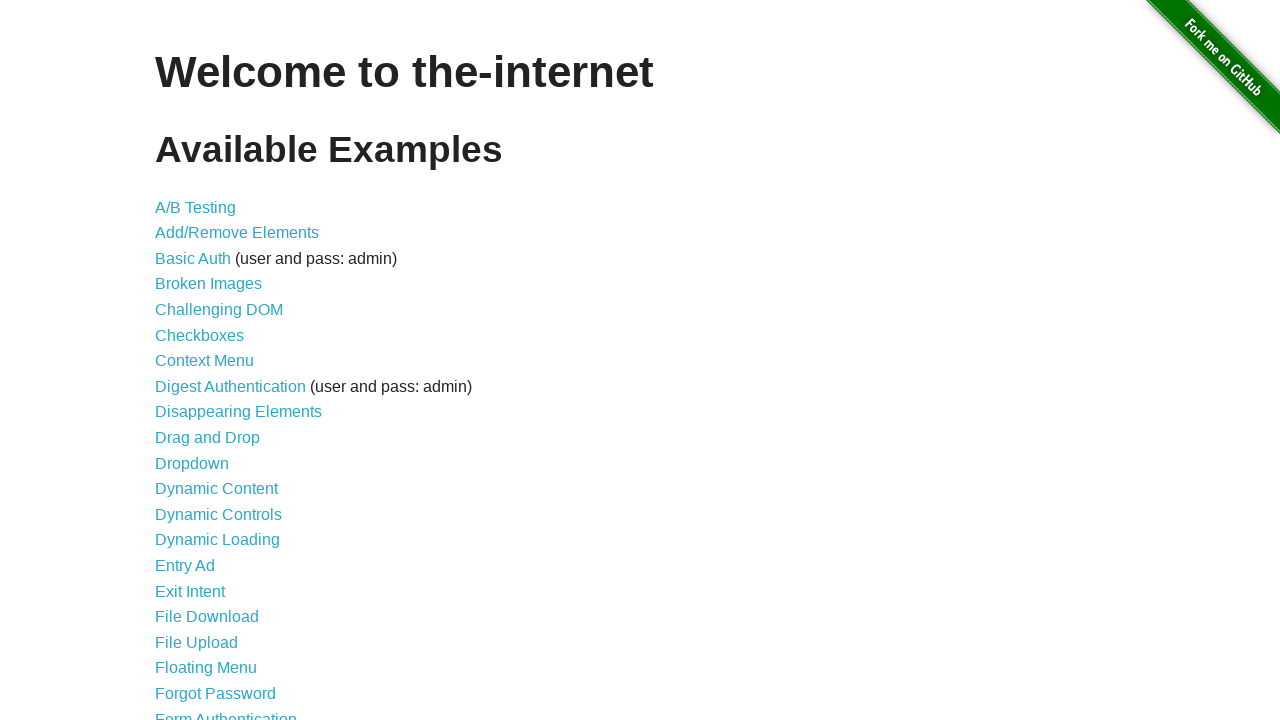

jQuery Growl library initialized and ready
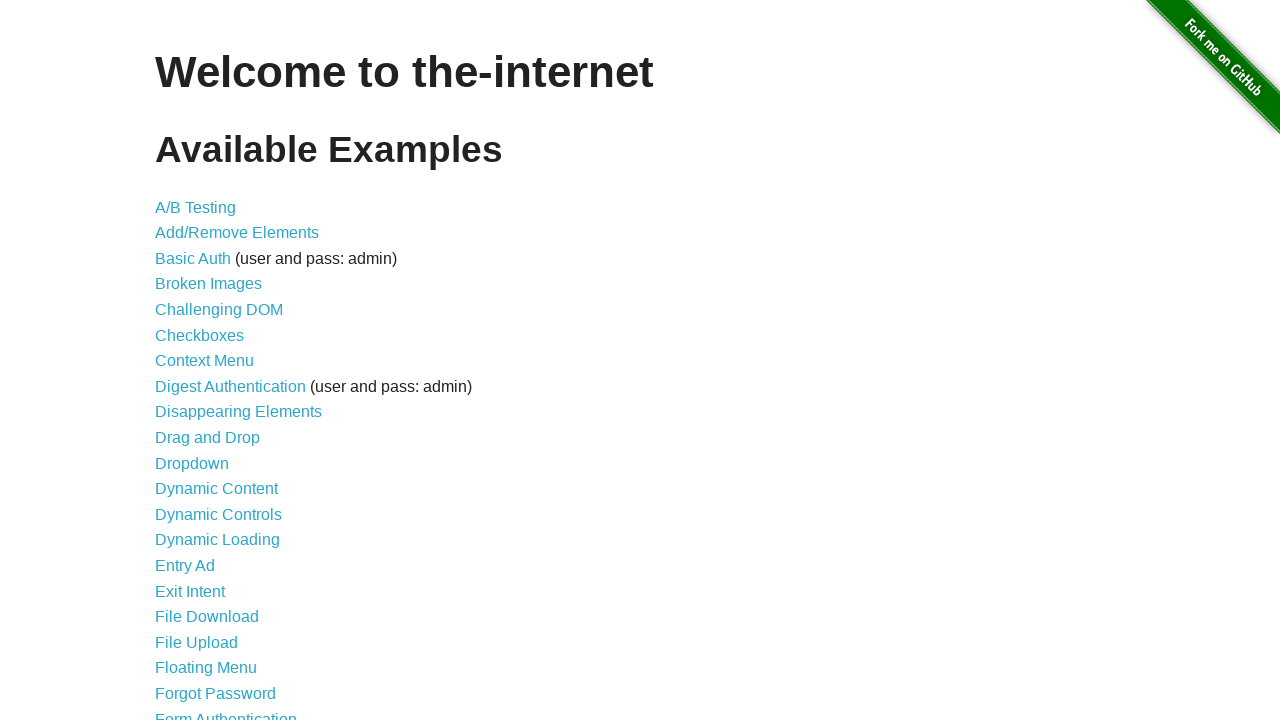

Displayed growl notification with title 'GET' and message '/'
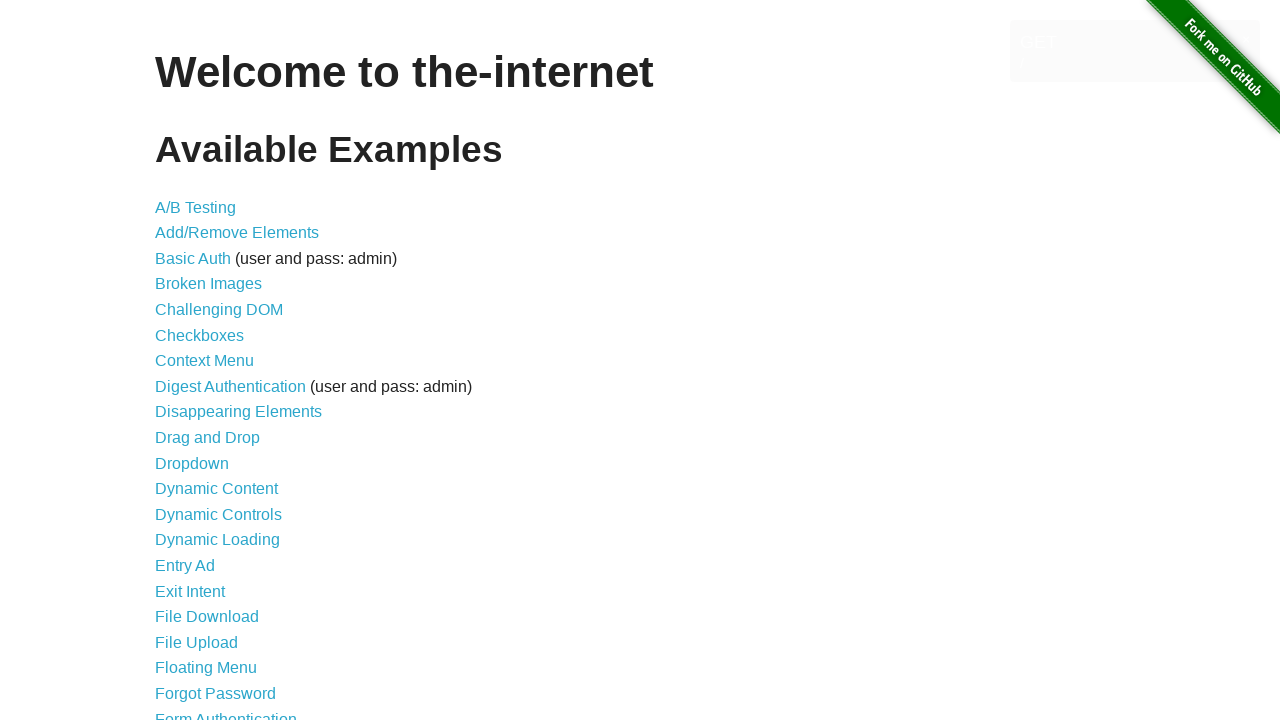

Waited 2 seconds to view the growl notification
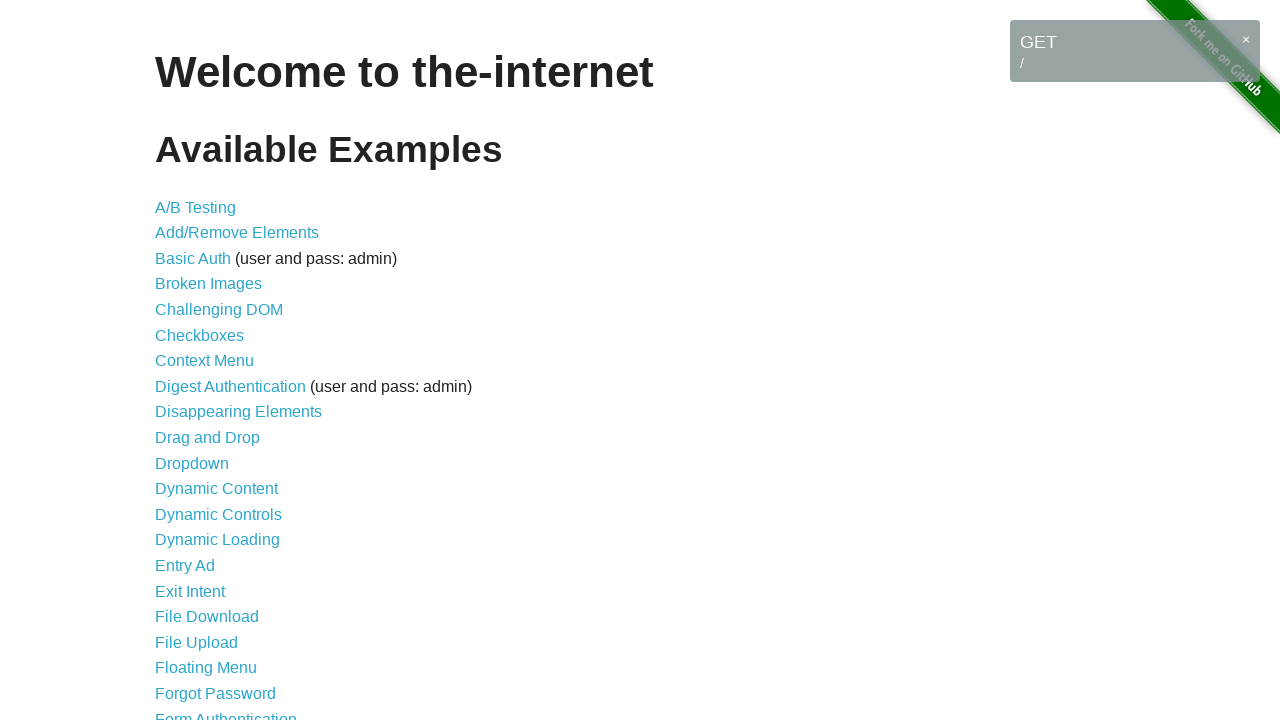

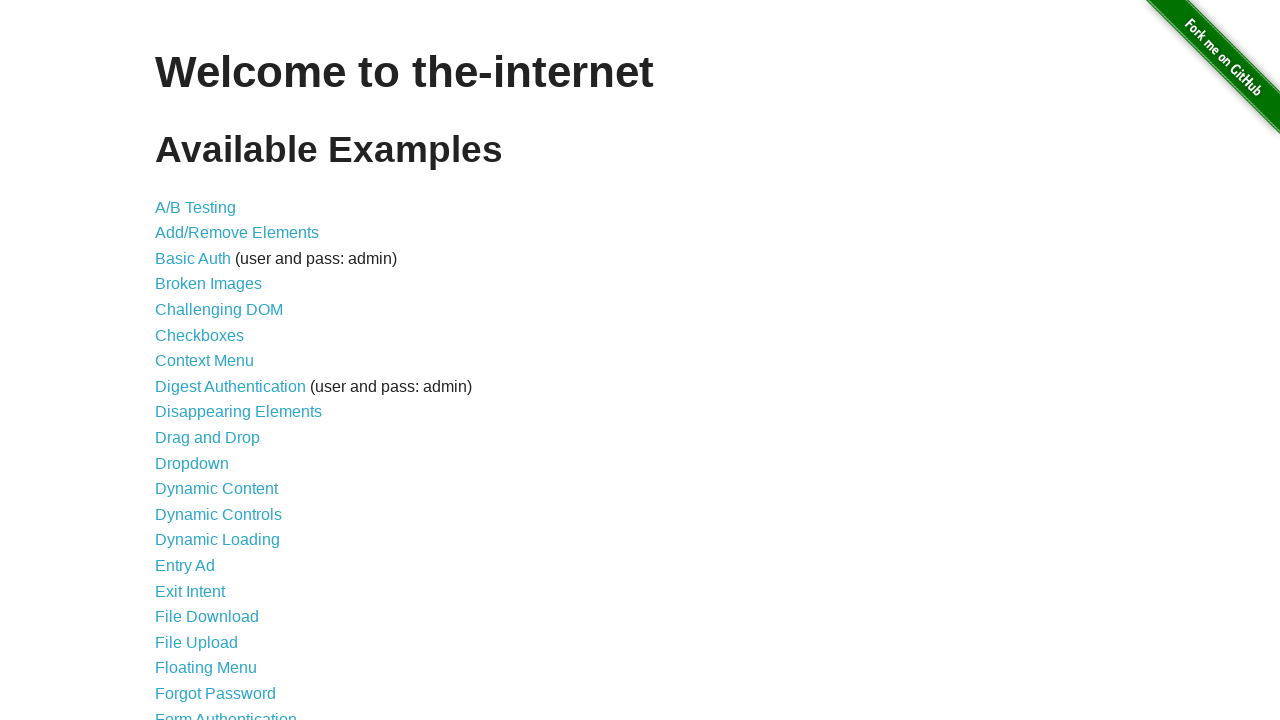